Tests JavaScript alert functionality by clicking the JS alert button and accepting the alert dialog

Starting URL: https://the-internet.herokuapp.com/javascript_alerts

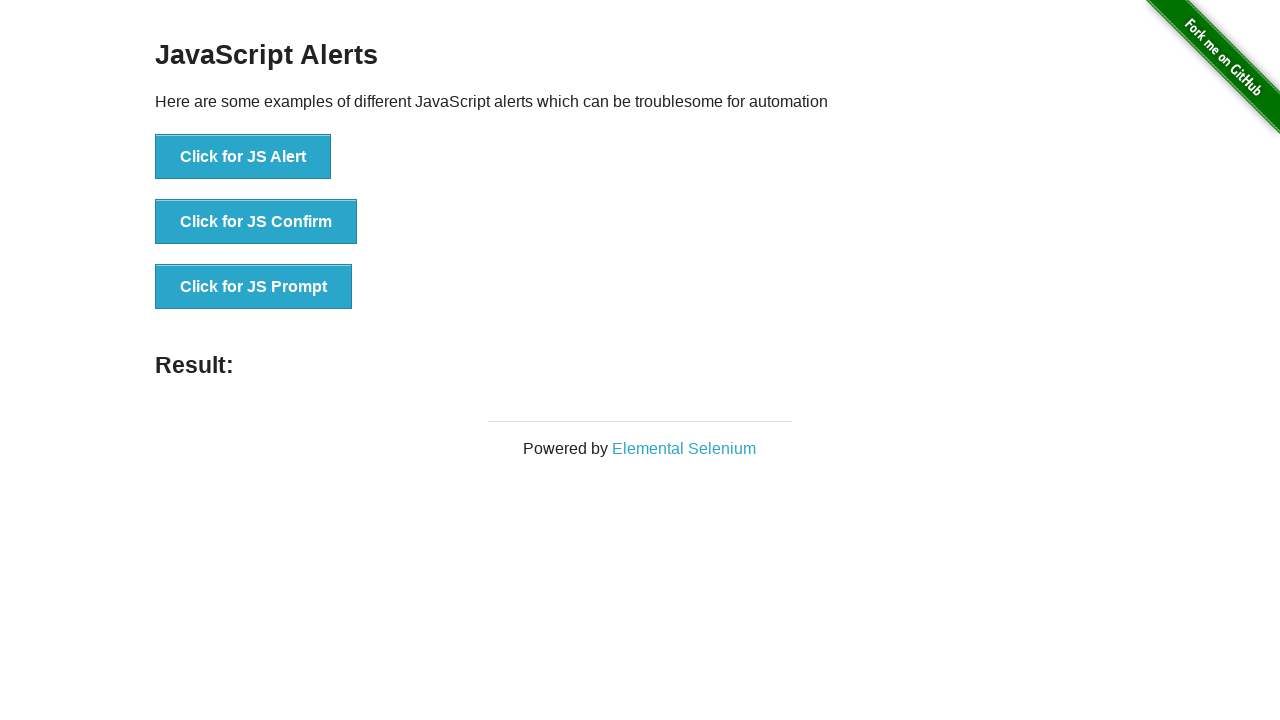

Clicked JavaScript alert button at (243, 157) on xpath=//*[@id='content']/div/ul/li[1]/button
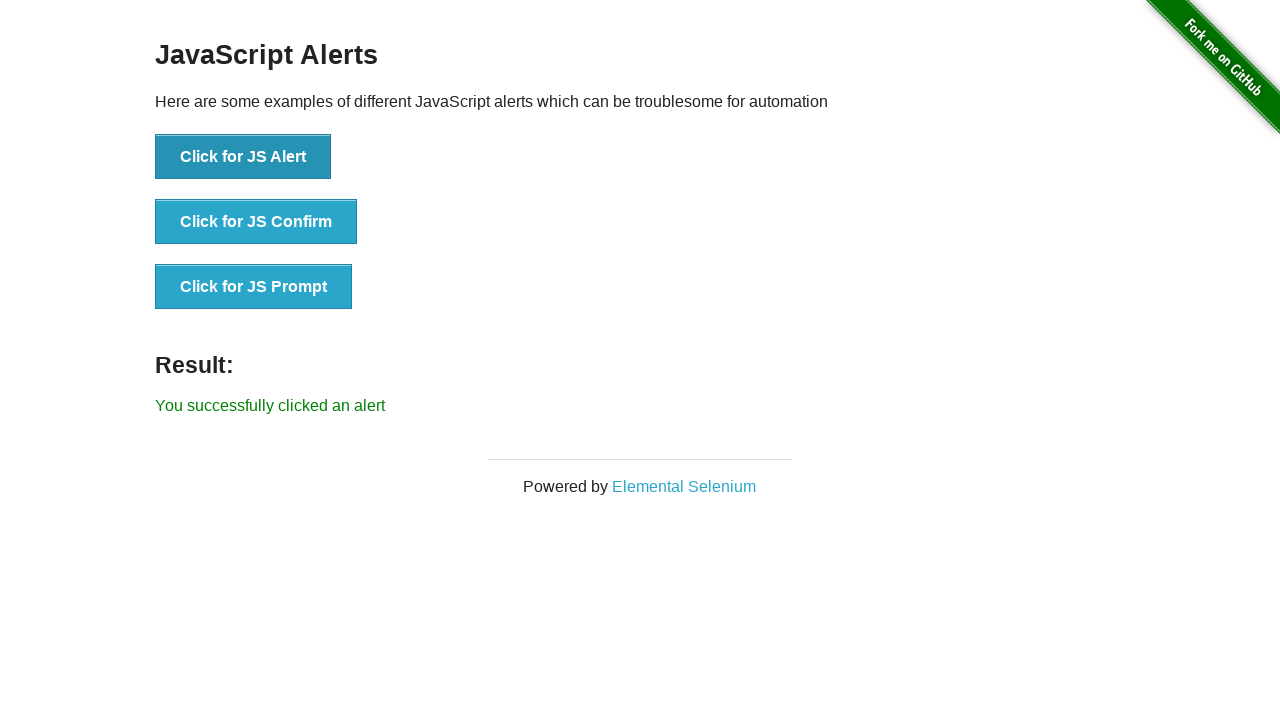

Set up dialog handler to accept alerts
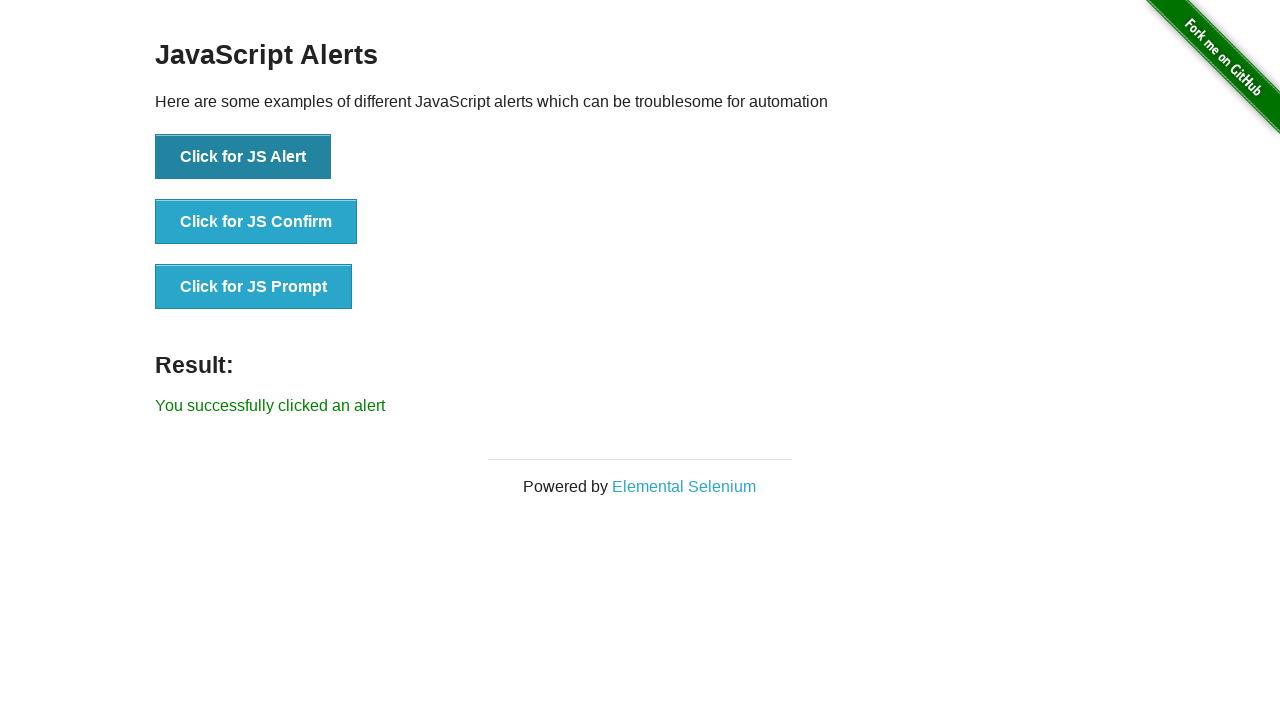

Verified success message 'You successfully clicked an alert' is displayed
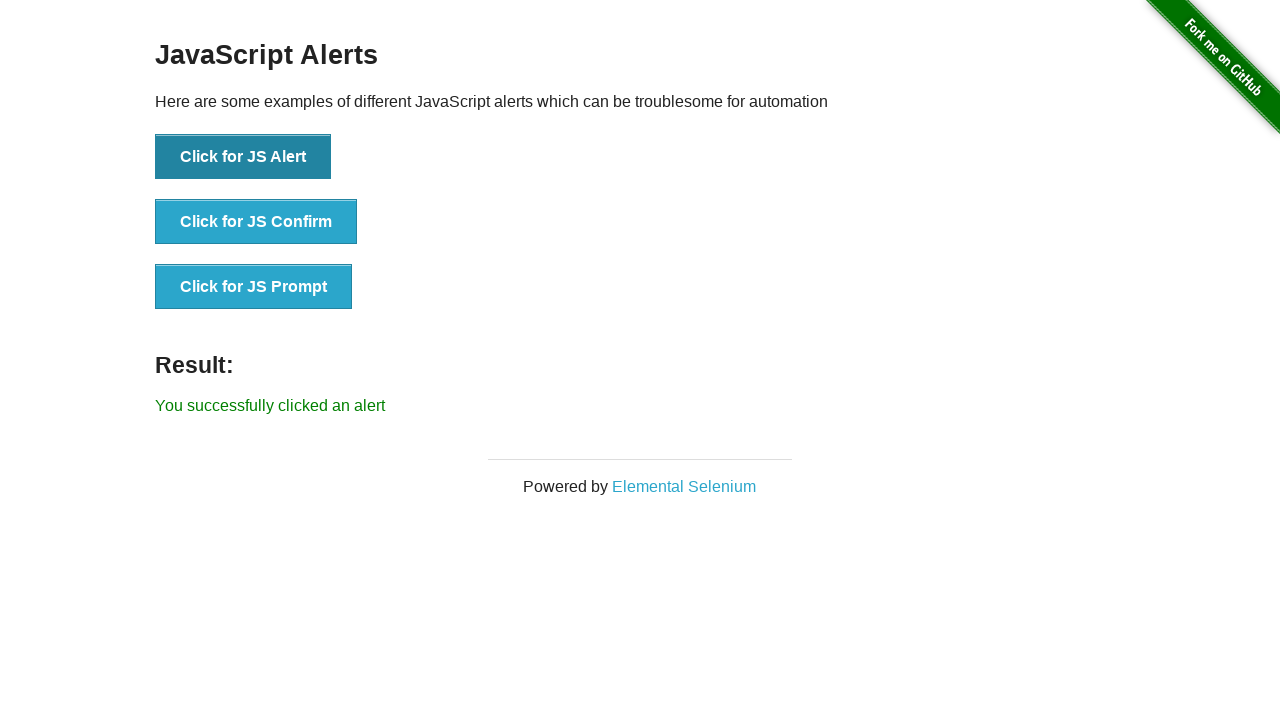

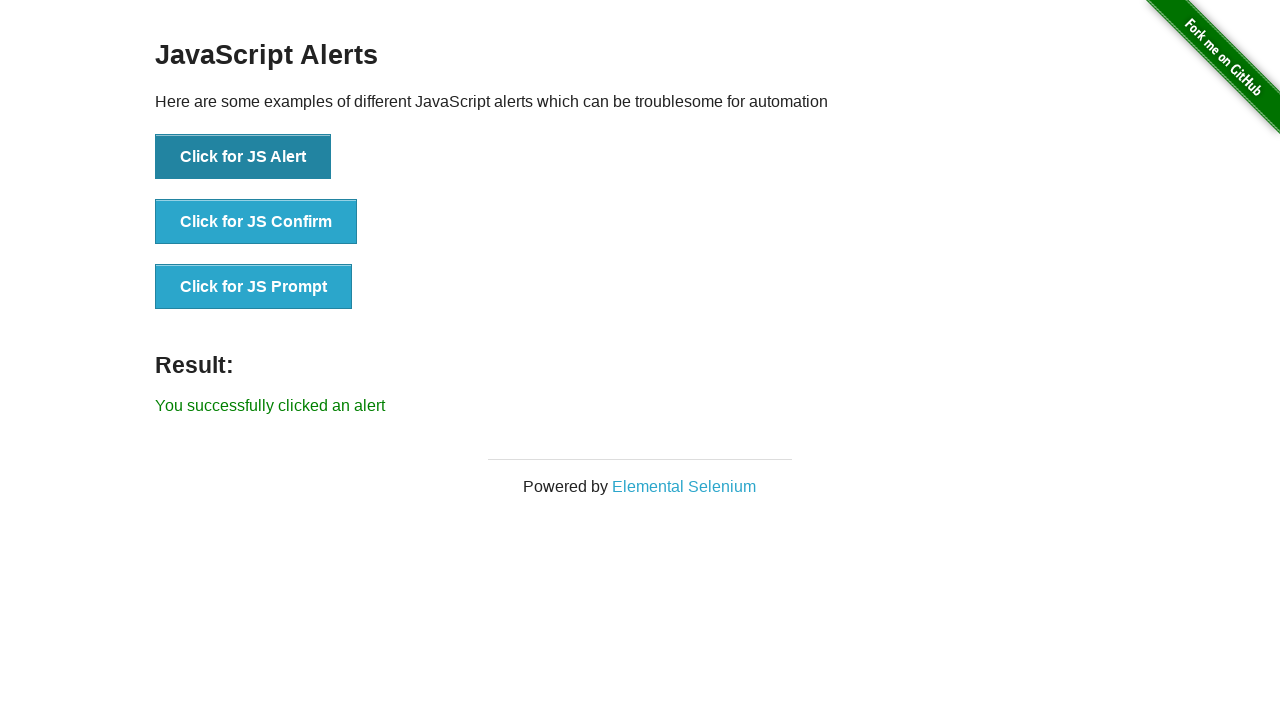